Tests shoe store by entering a shoe size and verifying error message for unavailable sizes

Starting URL: https://lm.skillbox.ru/qa_tester/module03/practice1/

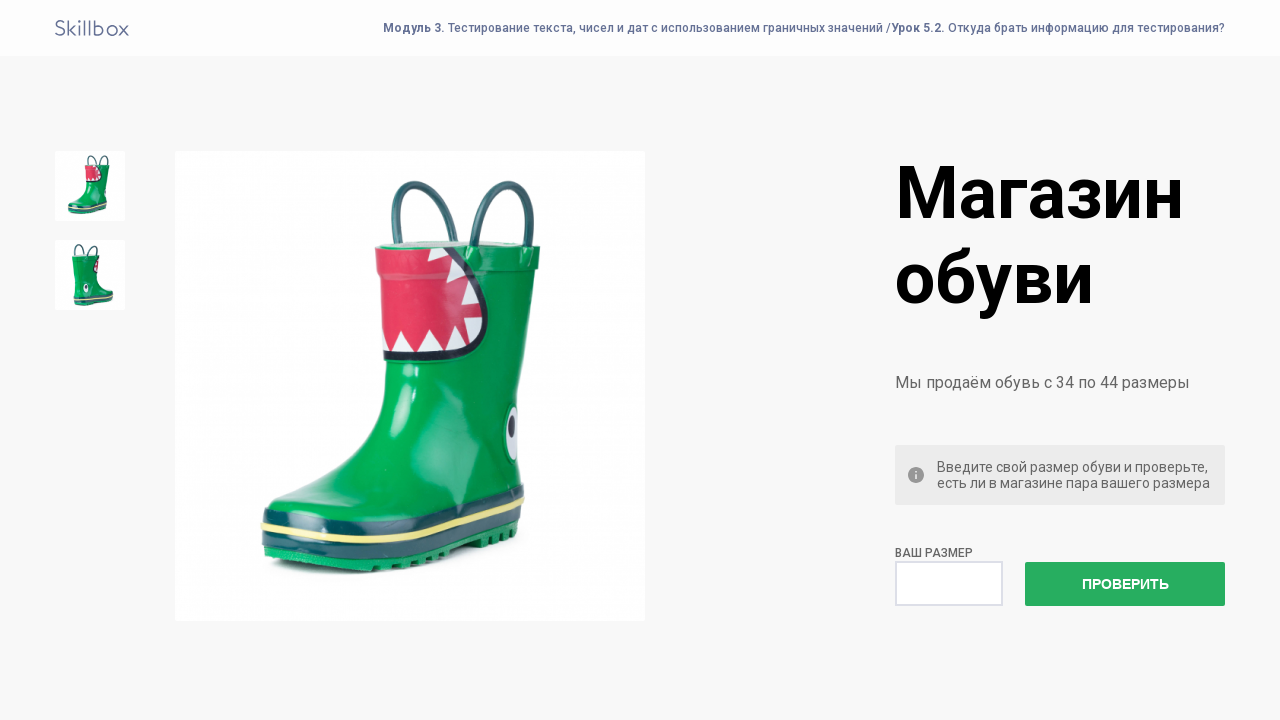

Entered shoe size 45 in size field on #size
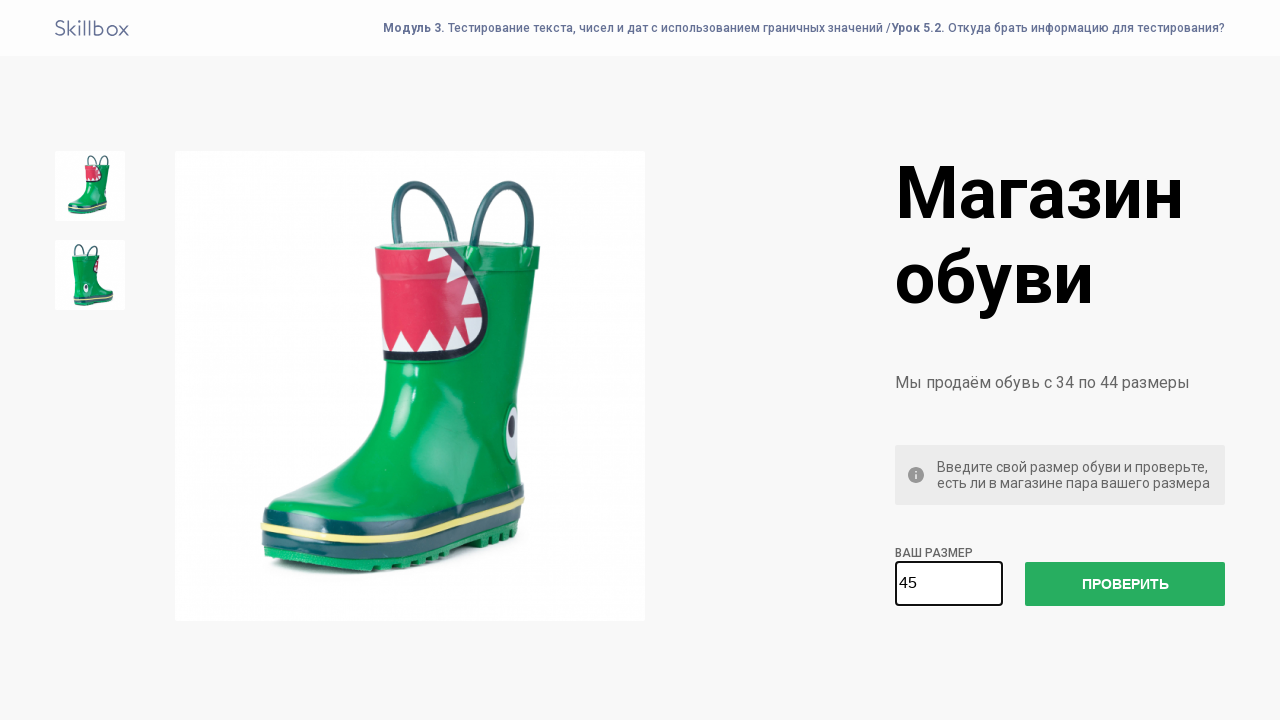

Clicked check size button at (1125, 584) on #check-size-button
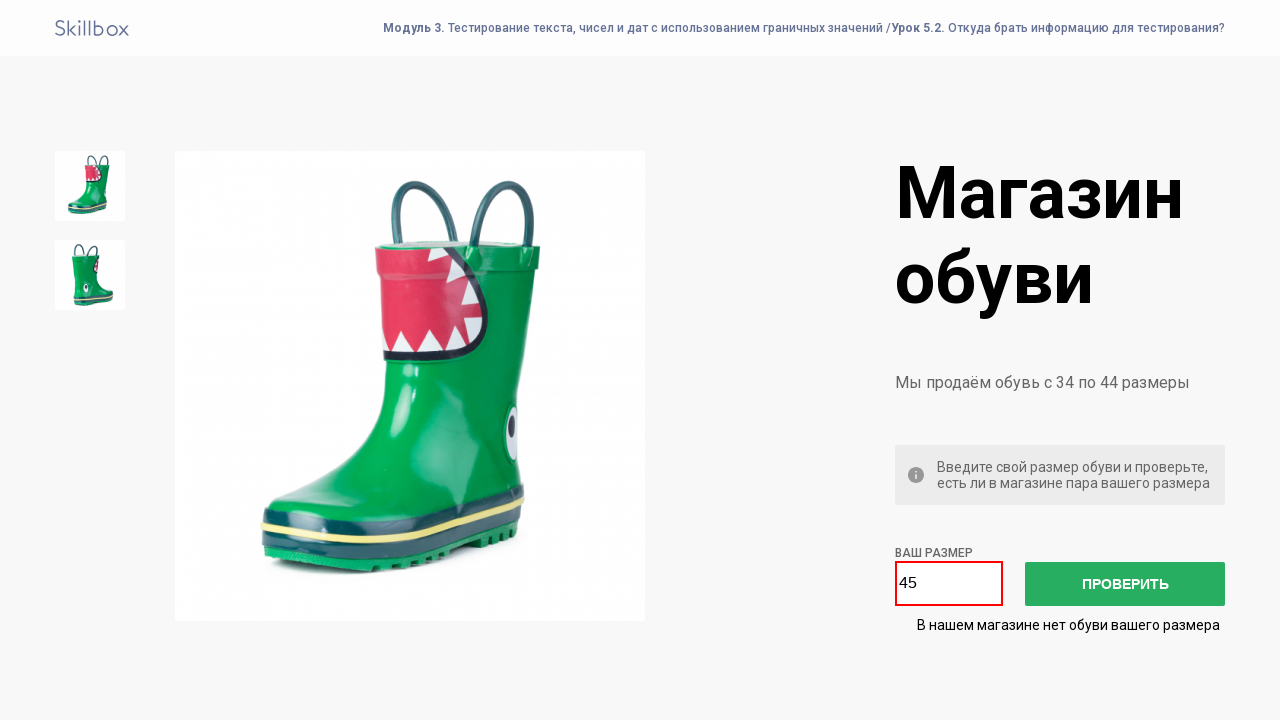

Retrieved error message text from size error element
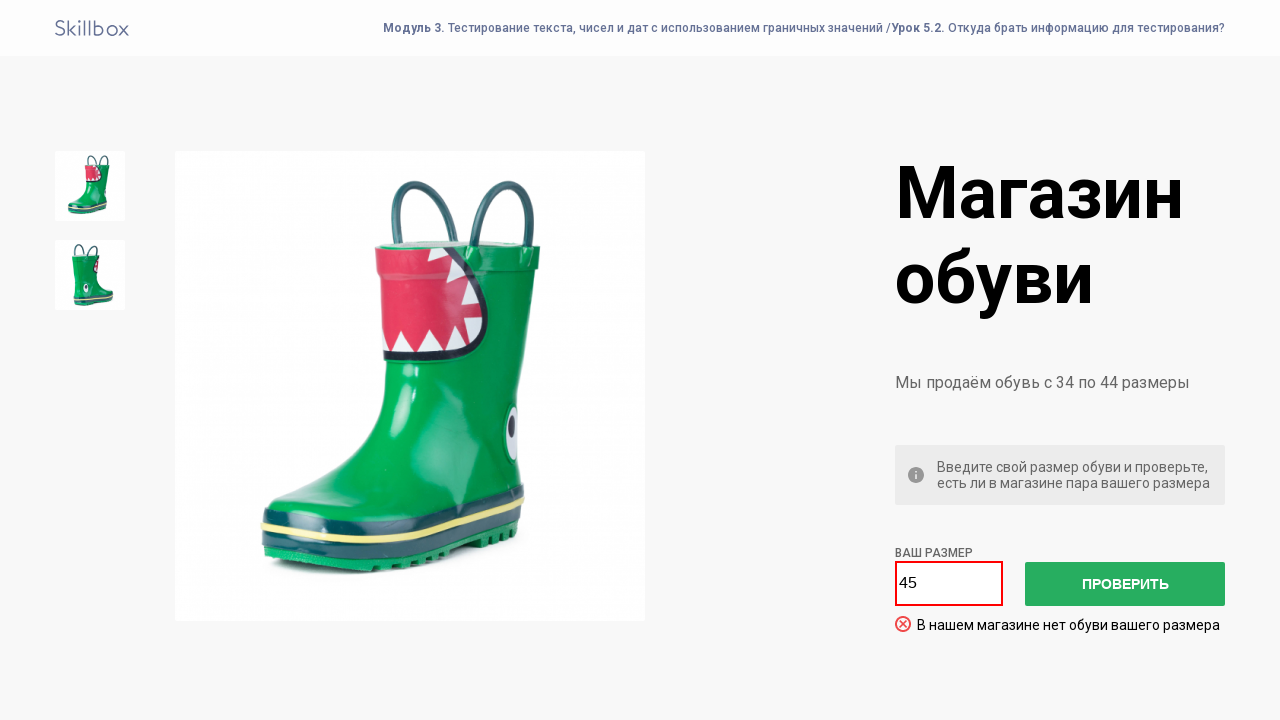

Verified error message matches expected text for unavailable shoe size
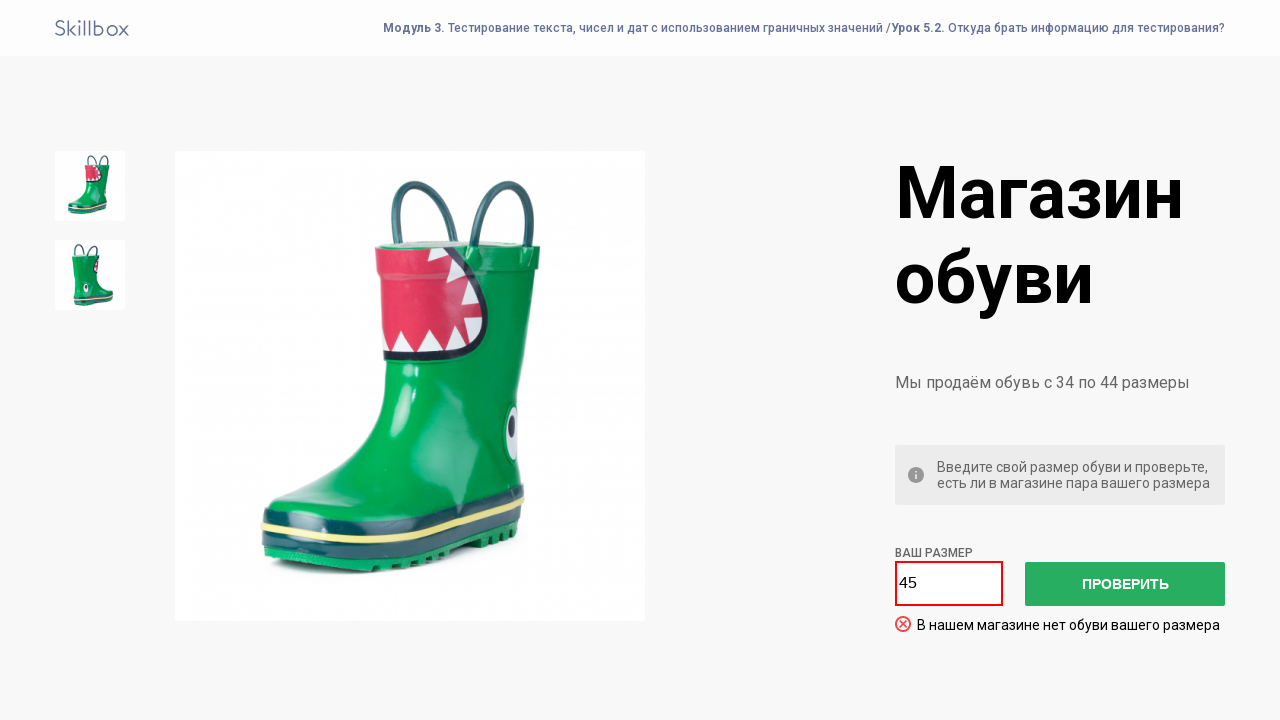

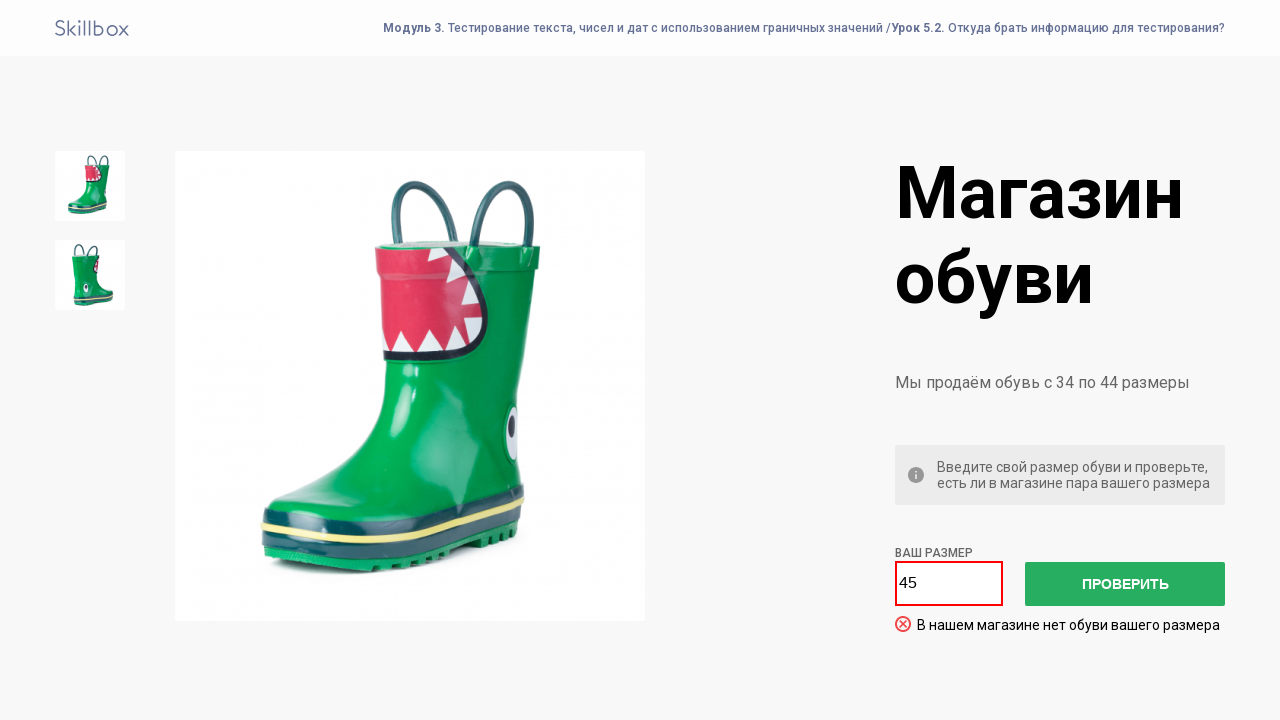